Tests creating a new todo item in the TodoMVC Vue.js application and verifies it appears in the list

Starting URL: https://todomvc.com/examples/vue/dist/#/

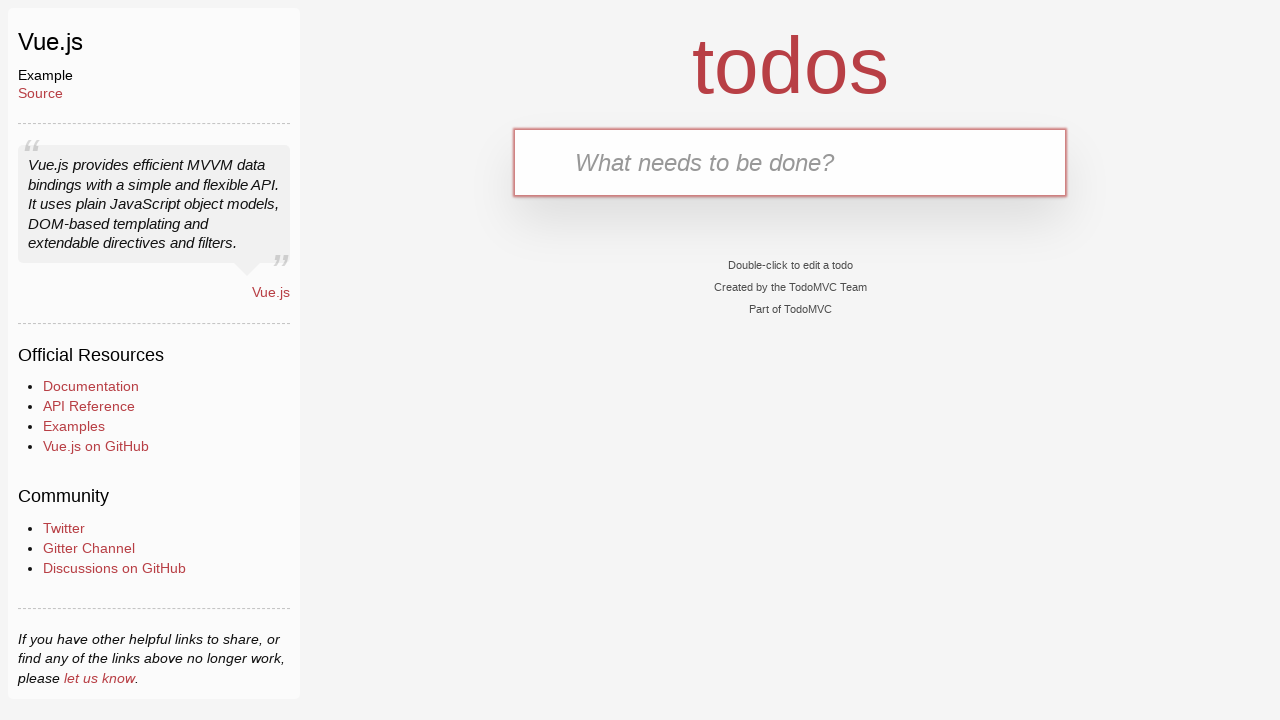

Waited for new-todo input field to load
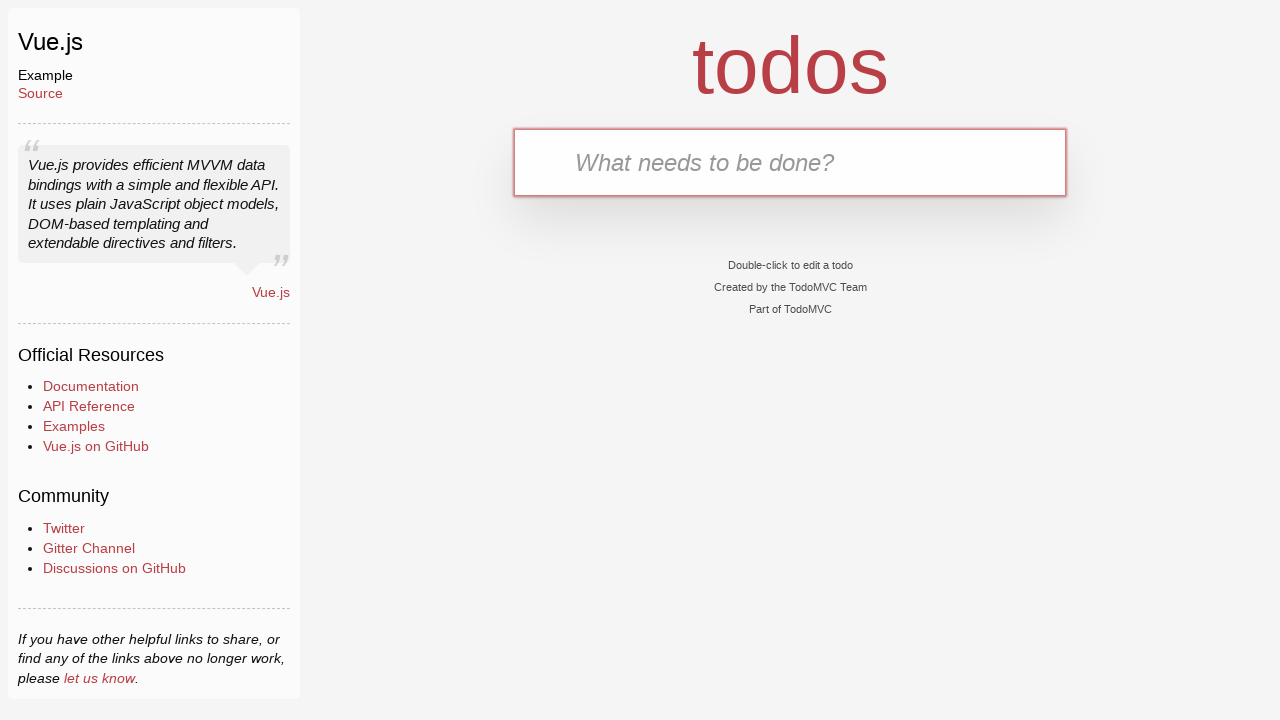

Filled new-todo input with 'This is a Todo' on .new-todo
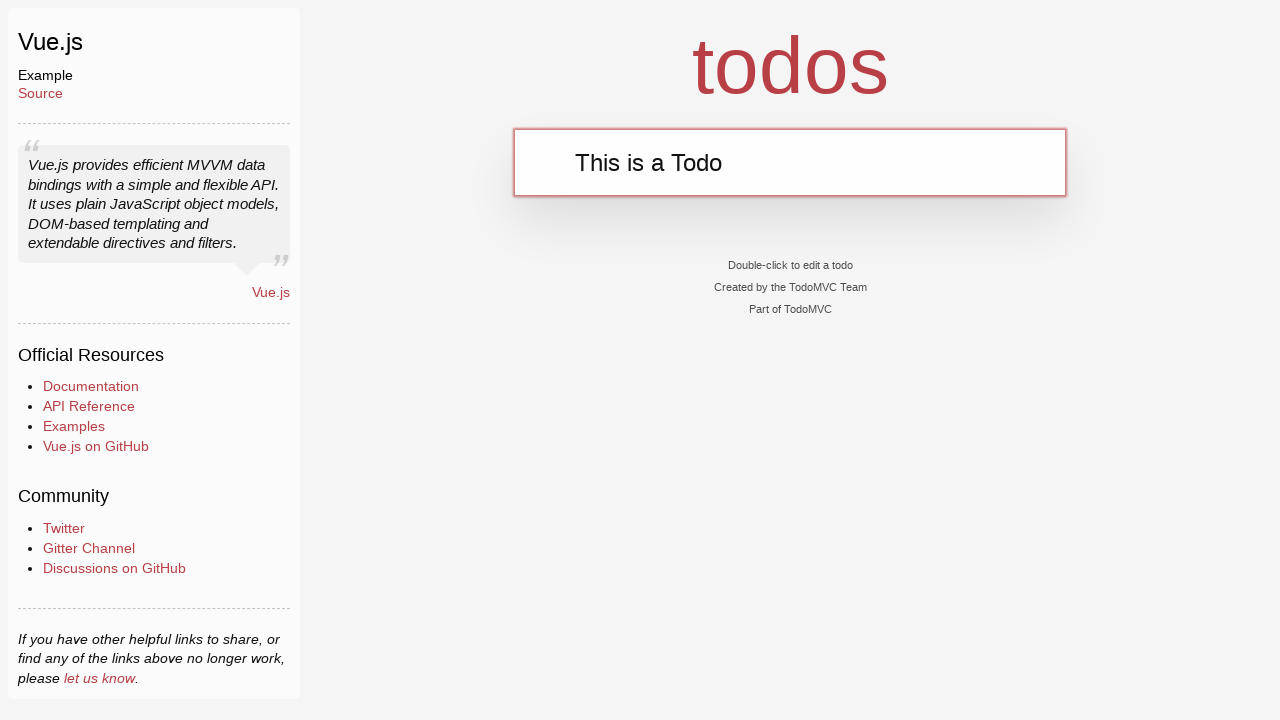

Pressed Enter to create the todo item on .new-todo
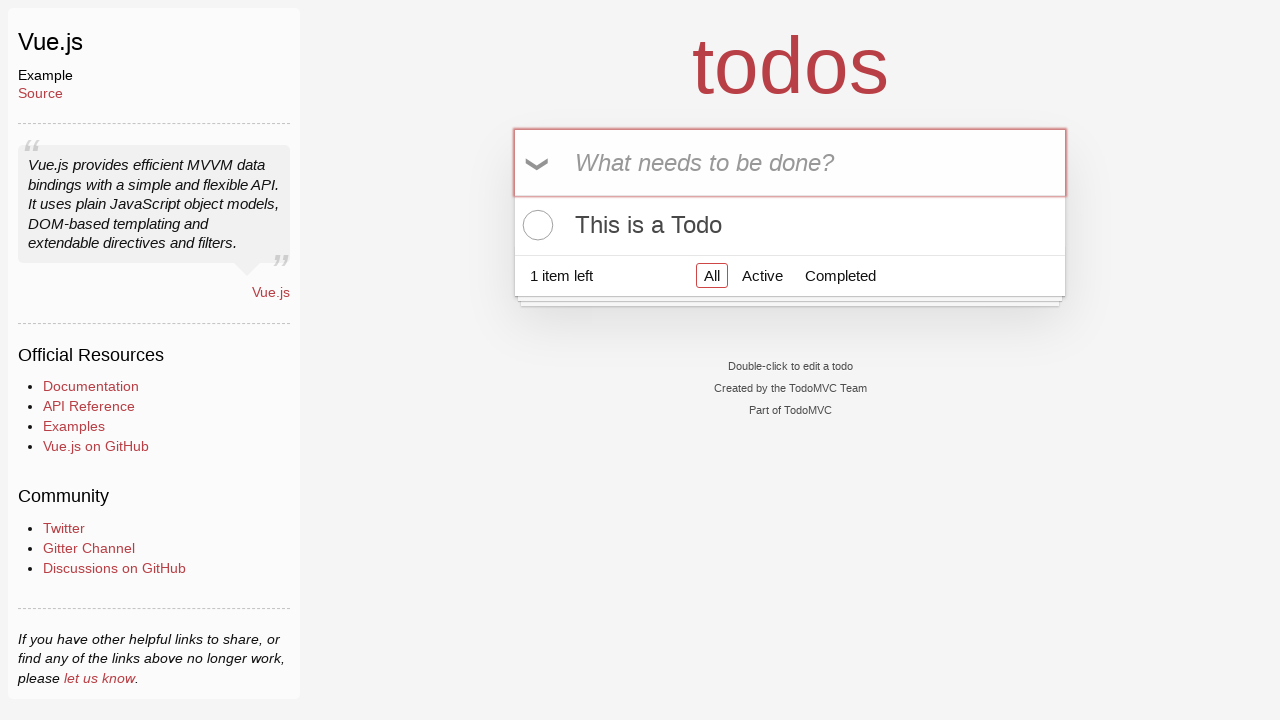

Verified todo item appeared in the list
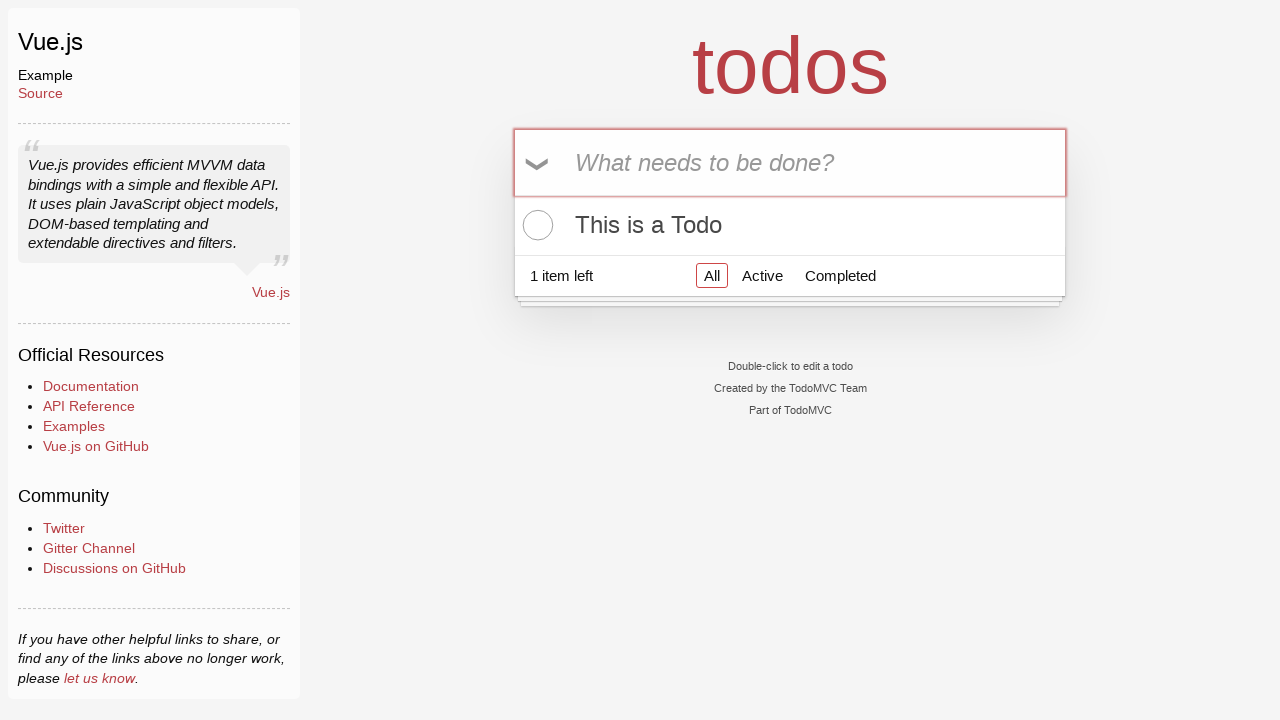

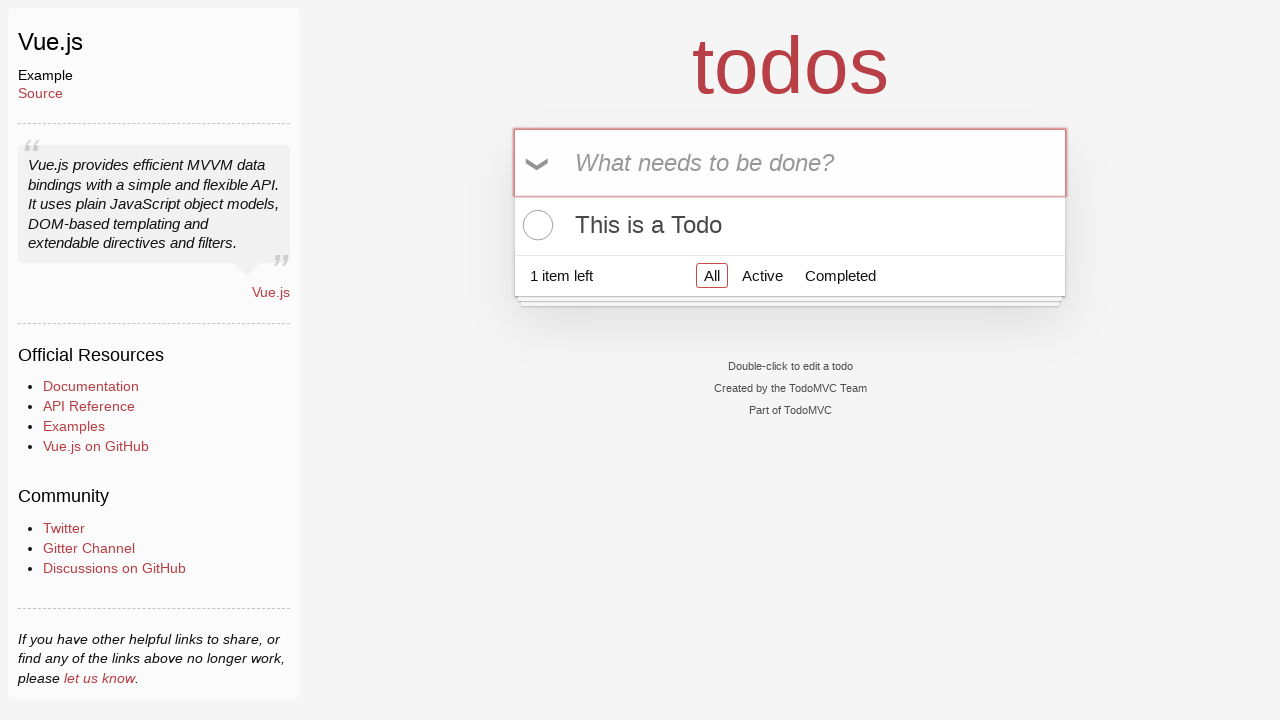